Tests the checkbox functionality on the actions page by selecting checkboxes and verifying the result message

Starting URL: https://kristinek.github.io/site/examples/actions

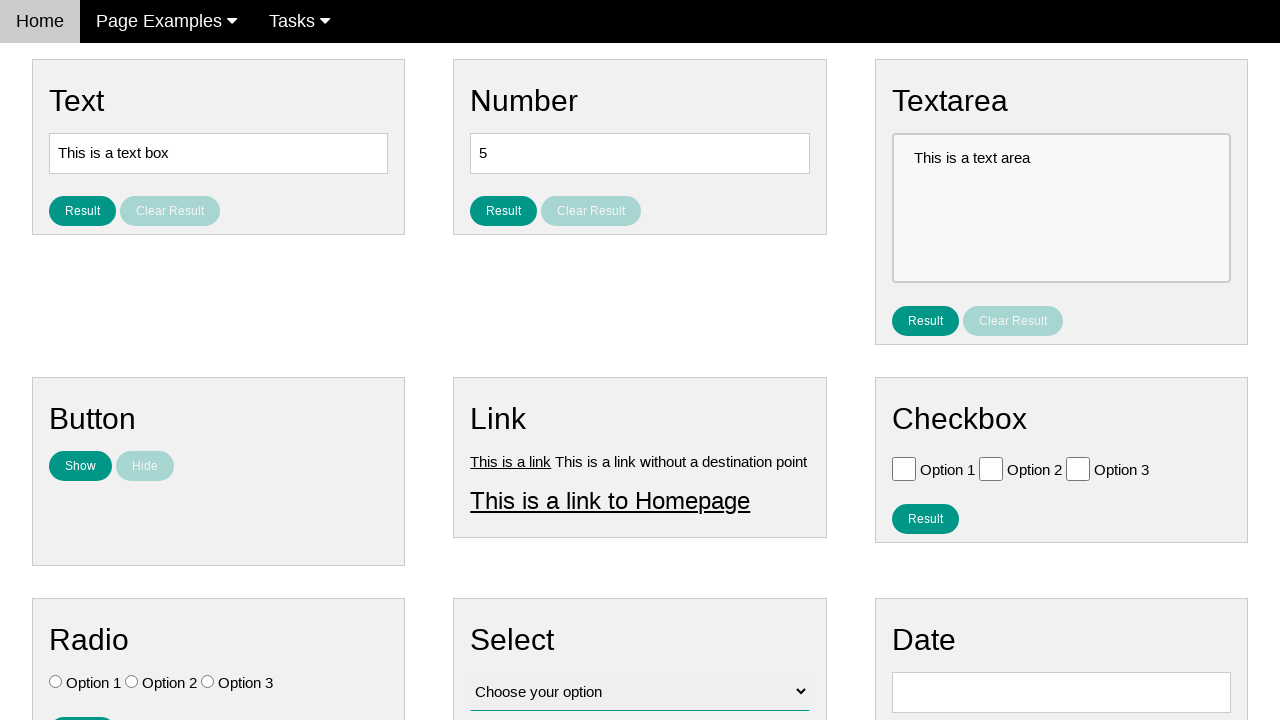

Clicked checkbox with value 'Option 1' at (904, 468) on [value='Option 1']
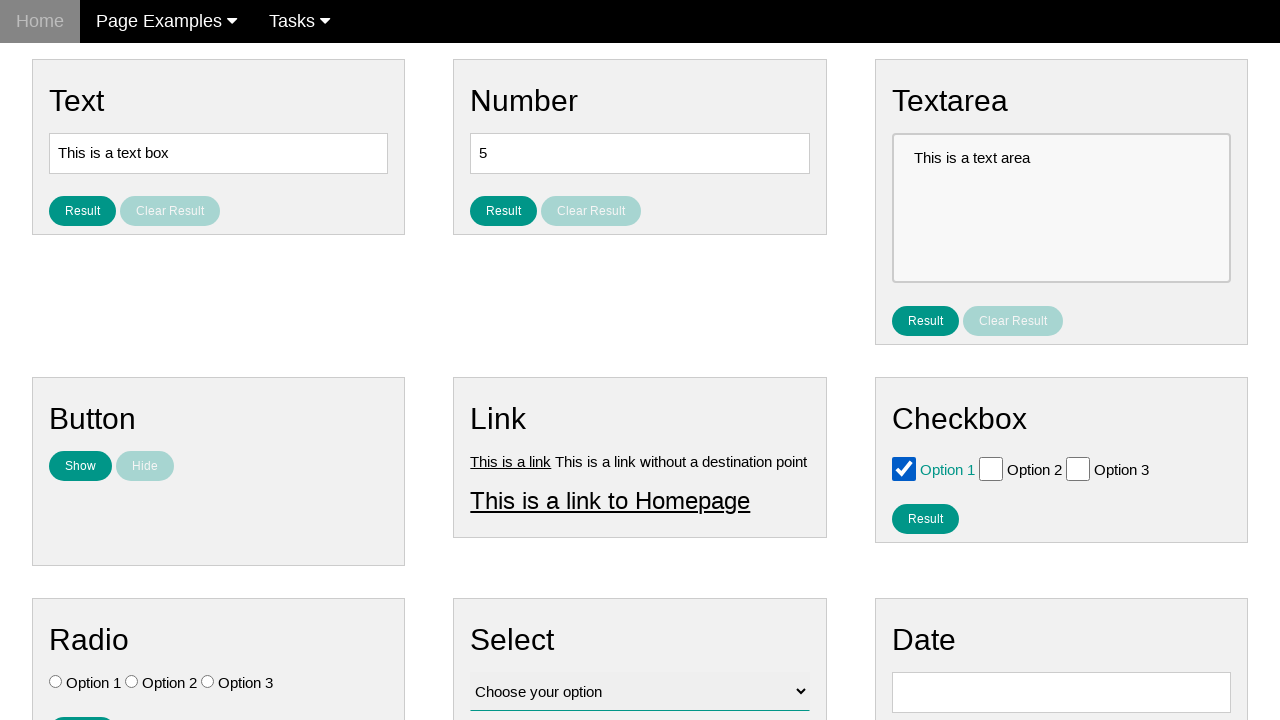

Clicked checkbox with value 'Option 2' at (991, 468) on [value='Option 2']
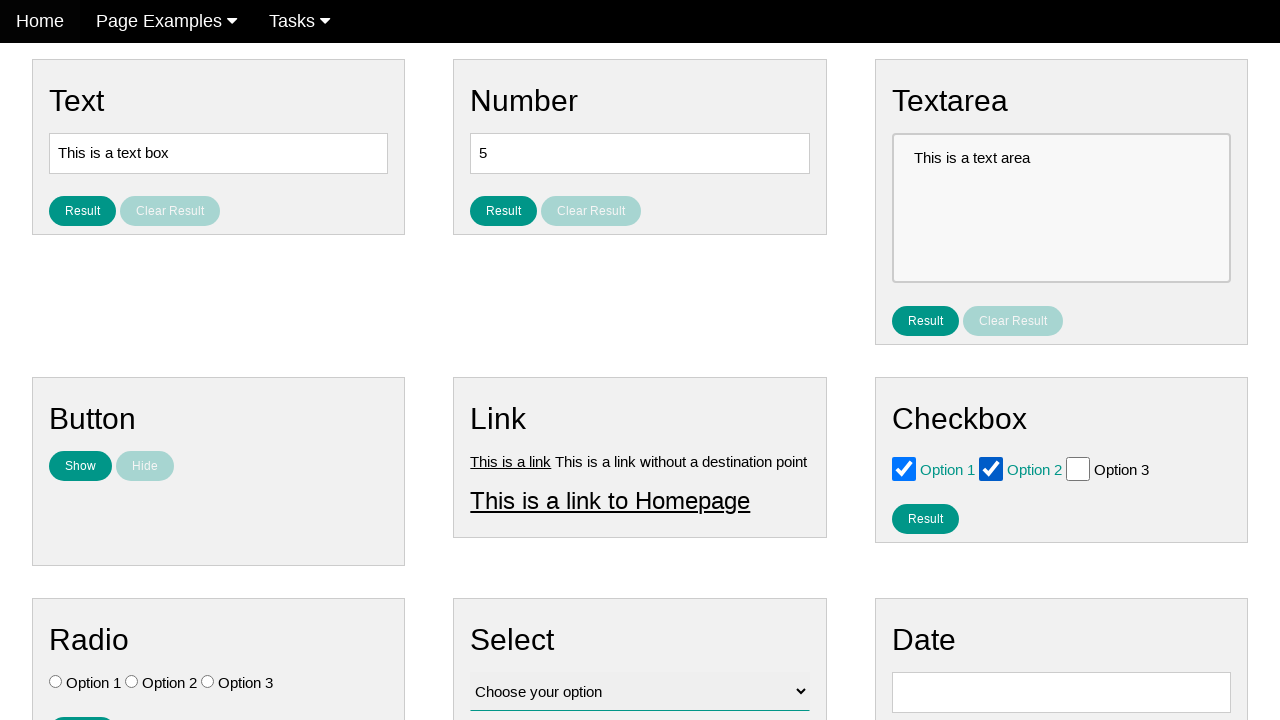

Clicked the result checkbox button at (925, 518) on #result_button_checkbox
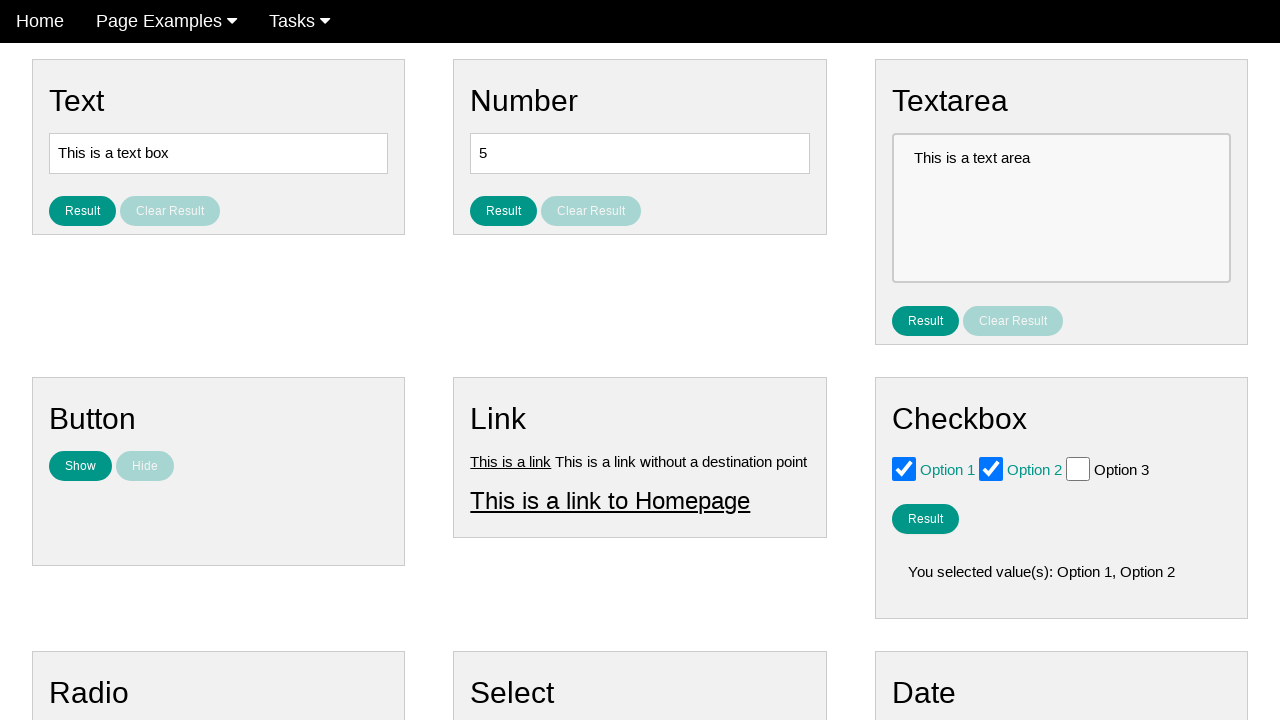

Verified the checkbox result message is displayed
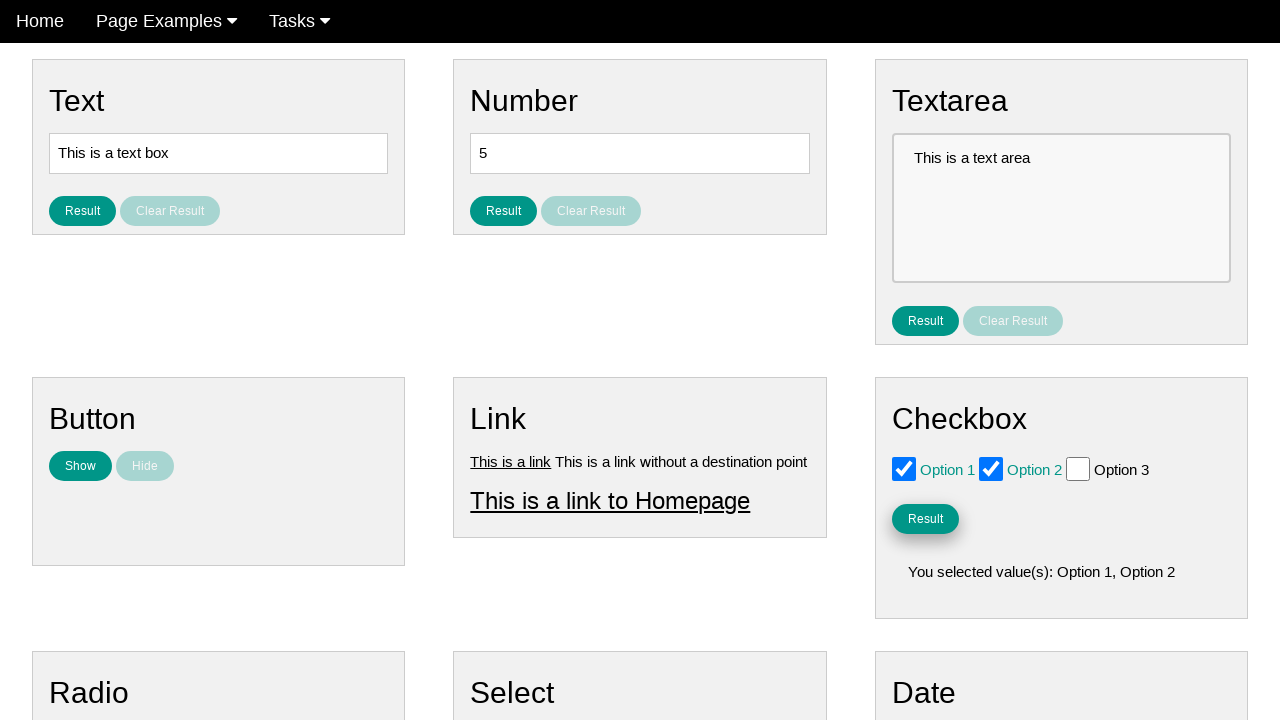

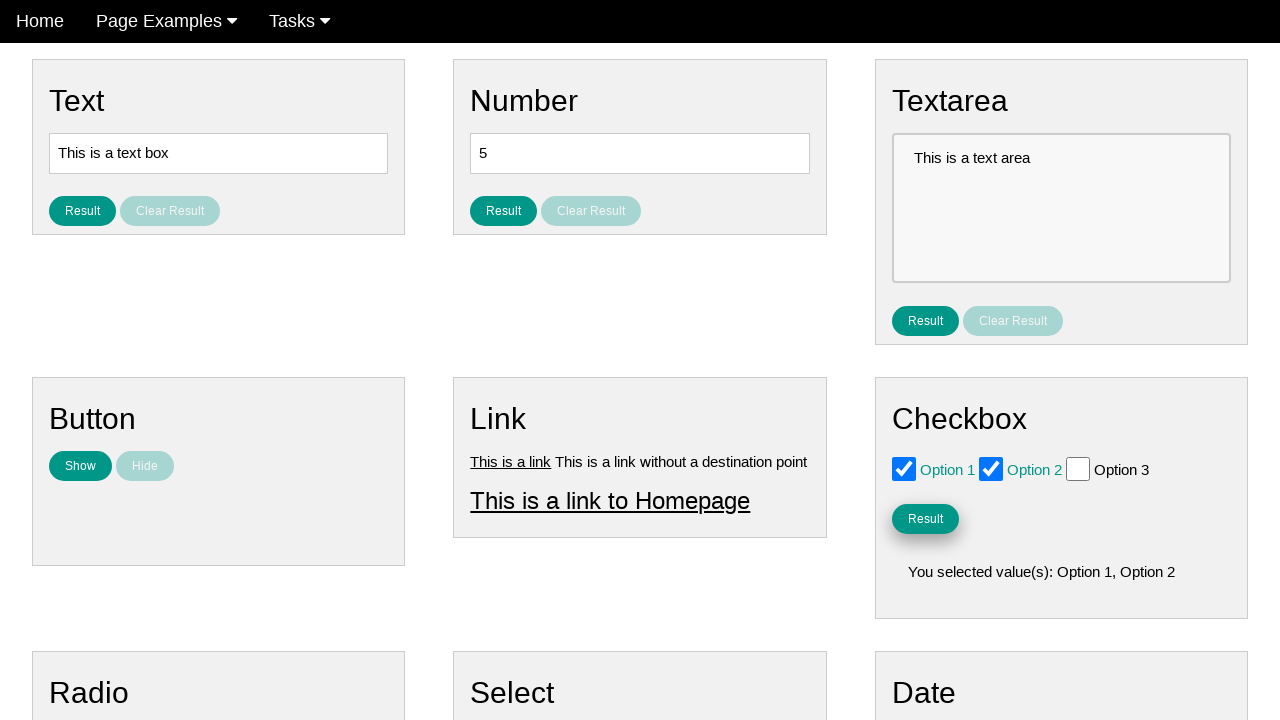